Opens the OrangeHRM demo site and navigates to the login page

Starting URL: https://opensource-demo.orangehrmlive.com/web/index.php/auth/login

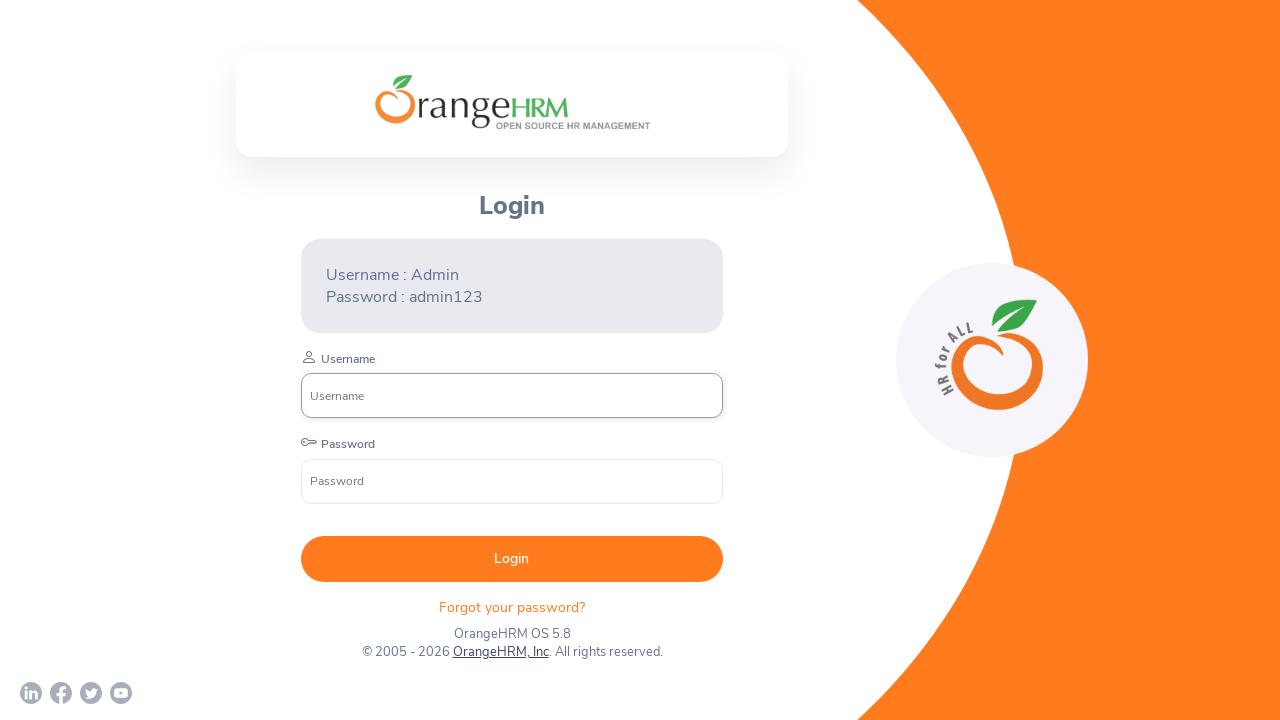

Opened OrangeHRM demo site login page at https://opensource-demo.orangehrmlive.com/web/index.php/auth/login
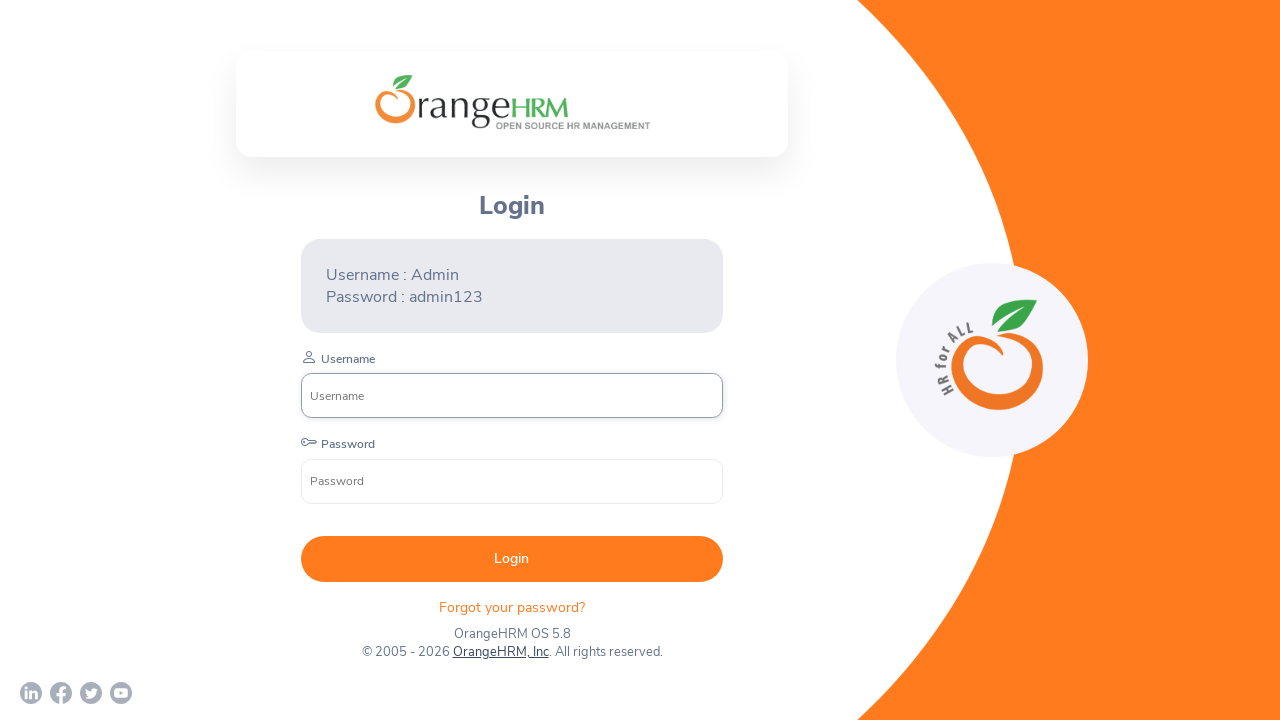

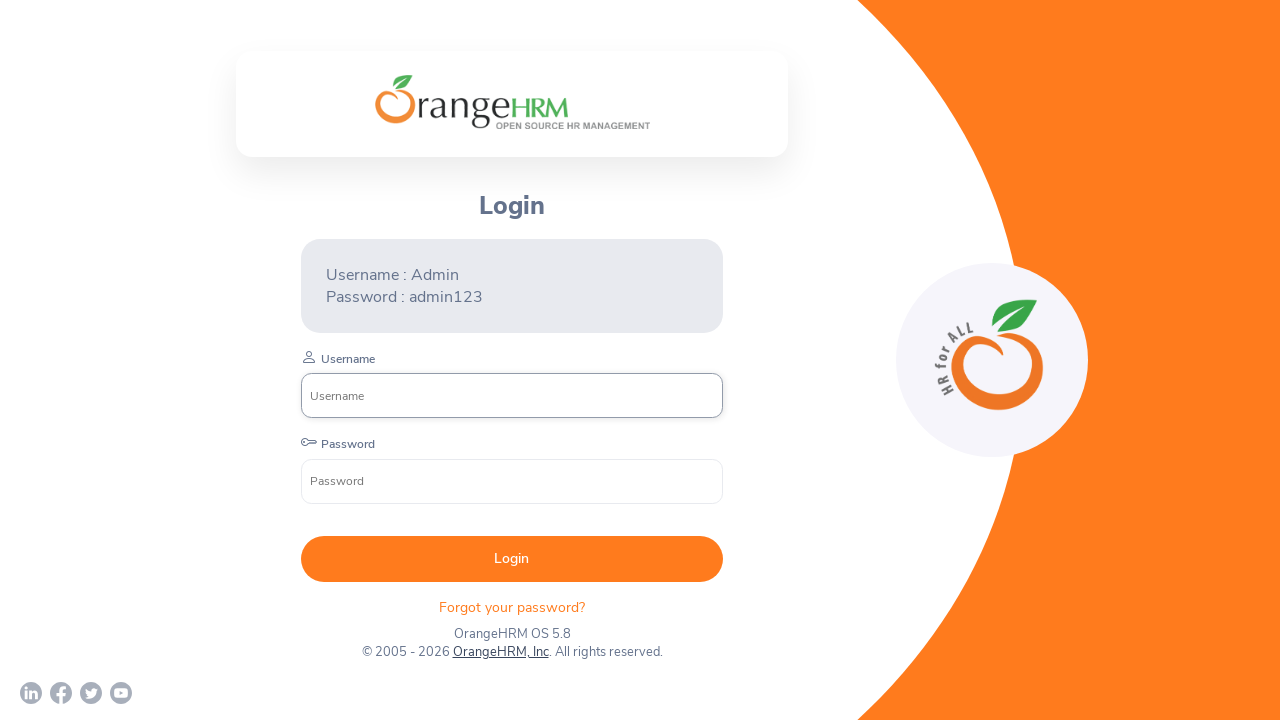